Tests link navigation functionality by finding and clicking on the "Home" link using link text selector, then verifies element finding using partial link text.

Starting URL: https://demoqa.com/links

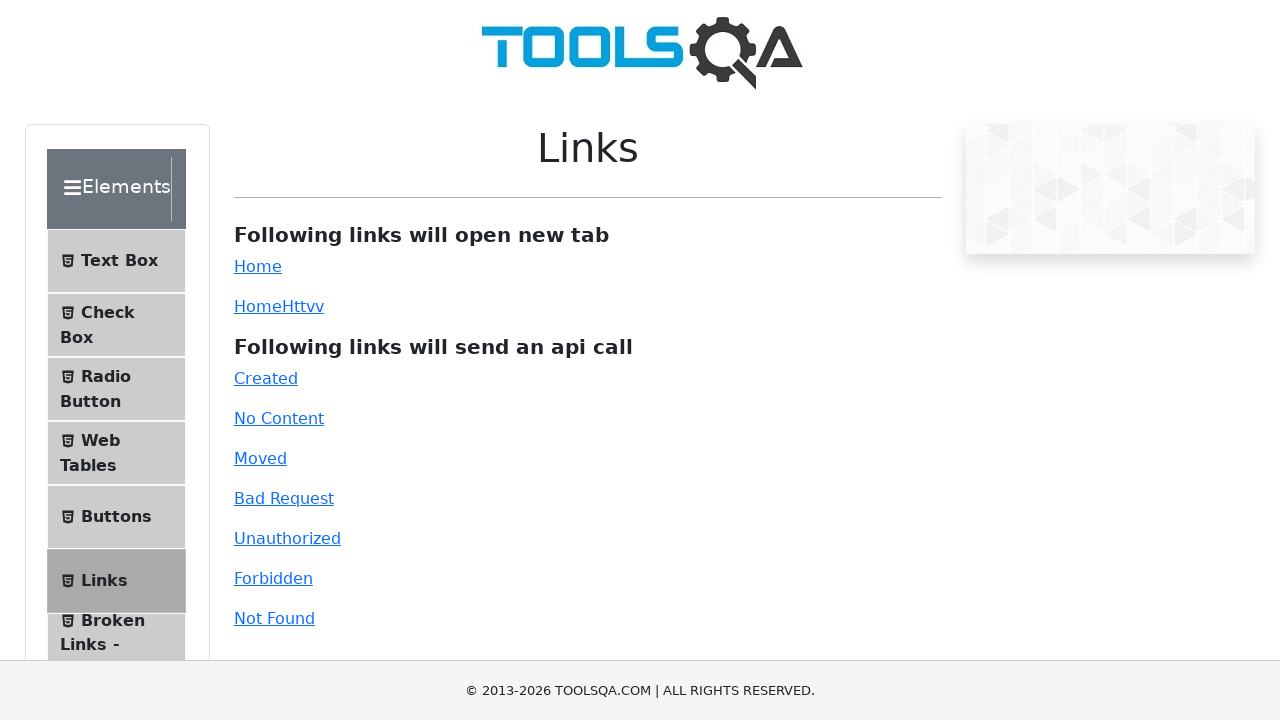

Clicked Home link using link text selector at (258, 266) on a >> internal:has-text="Home"i >> nth=0
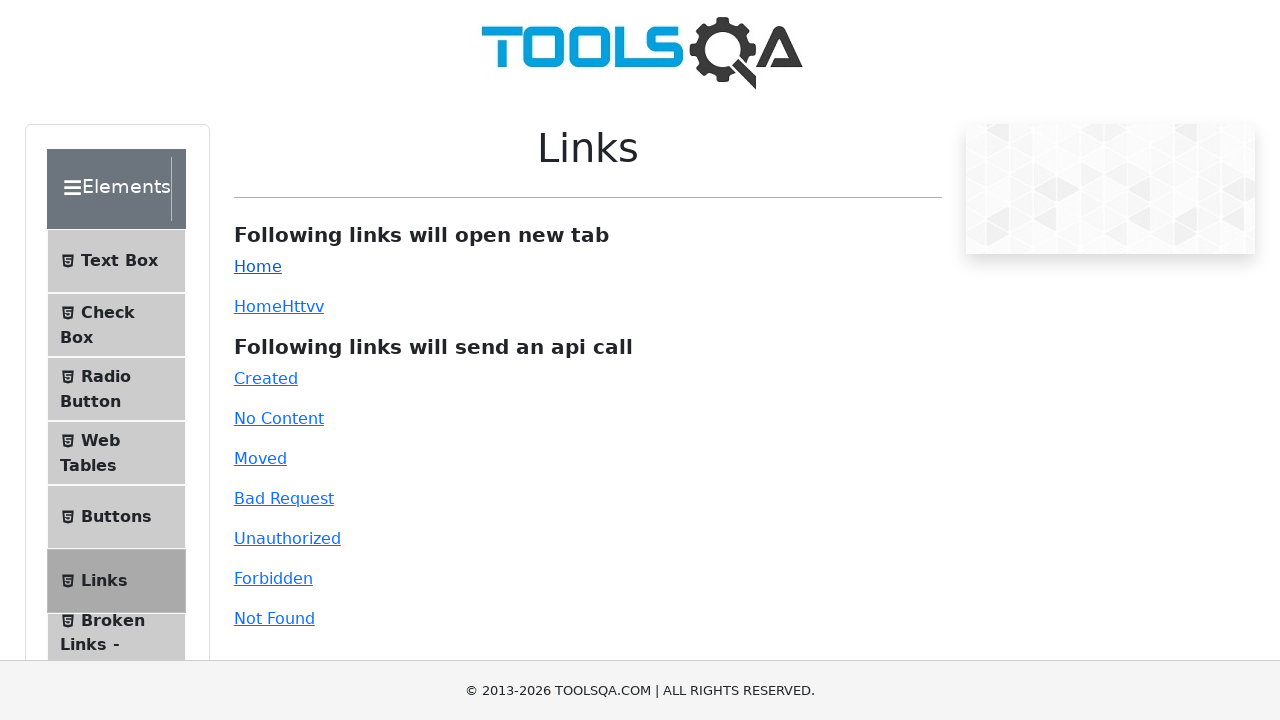

Waited for page to reach networkidle state
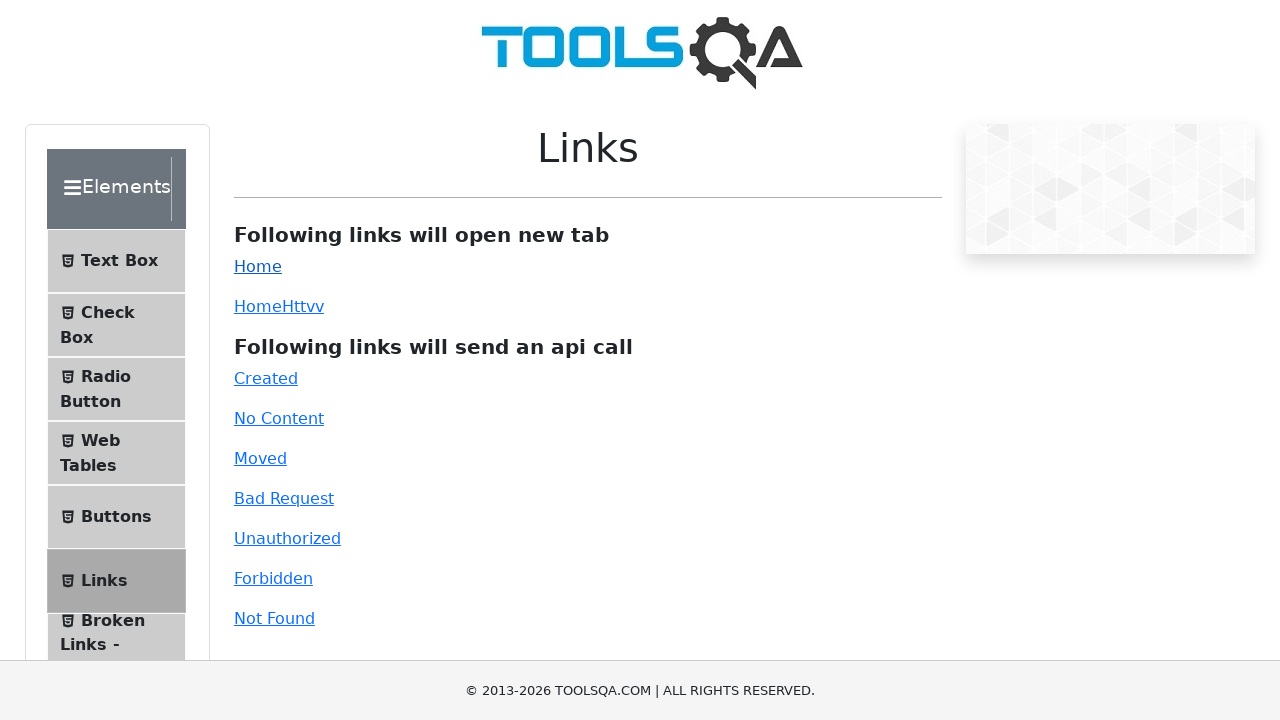

Navigated back to https://demoqa.com/links
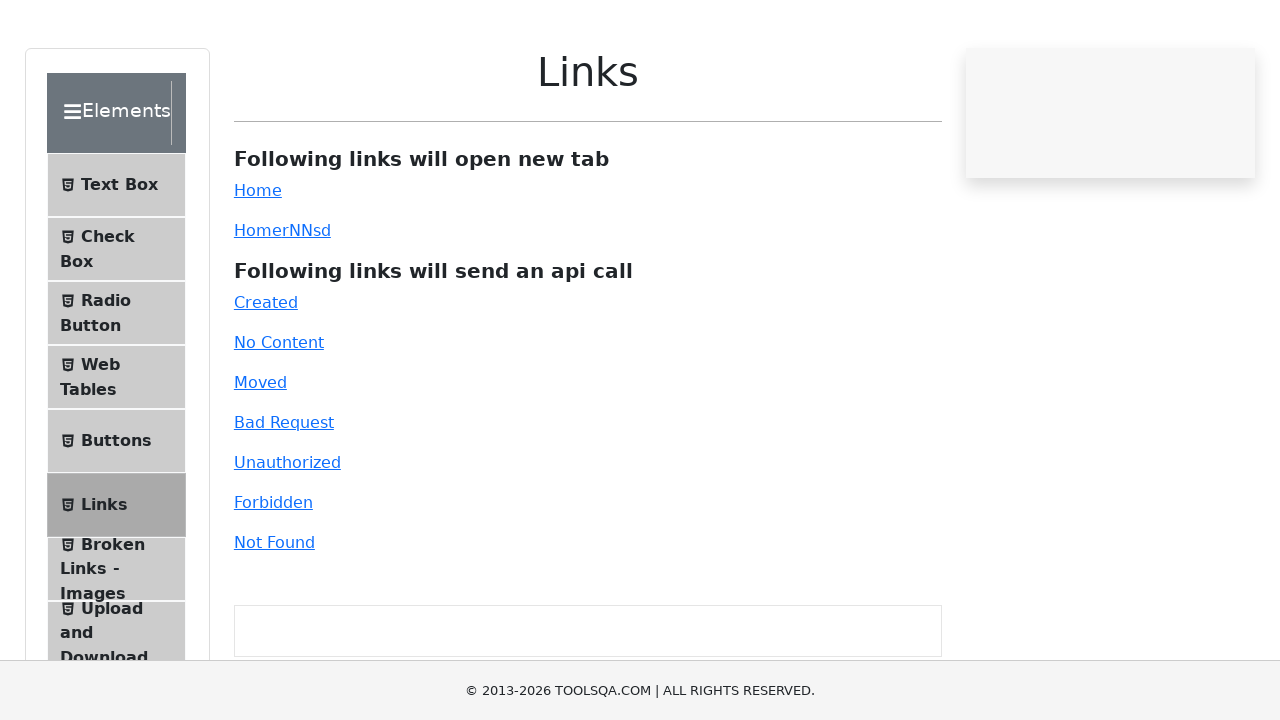

Located element using partial link text selector
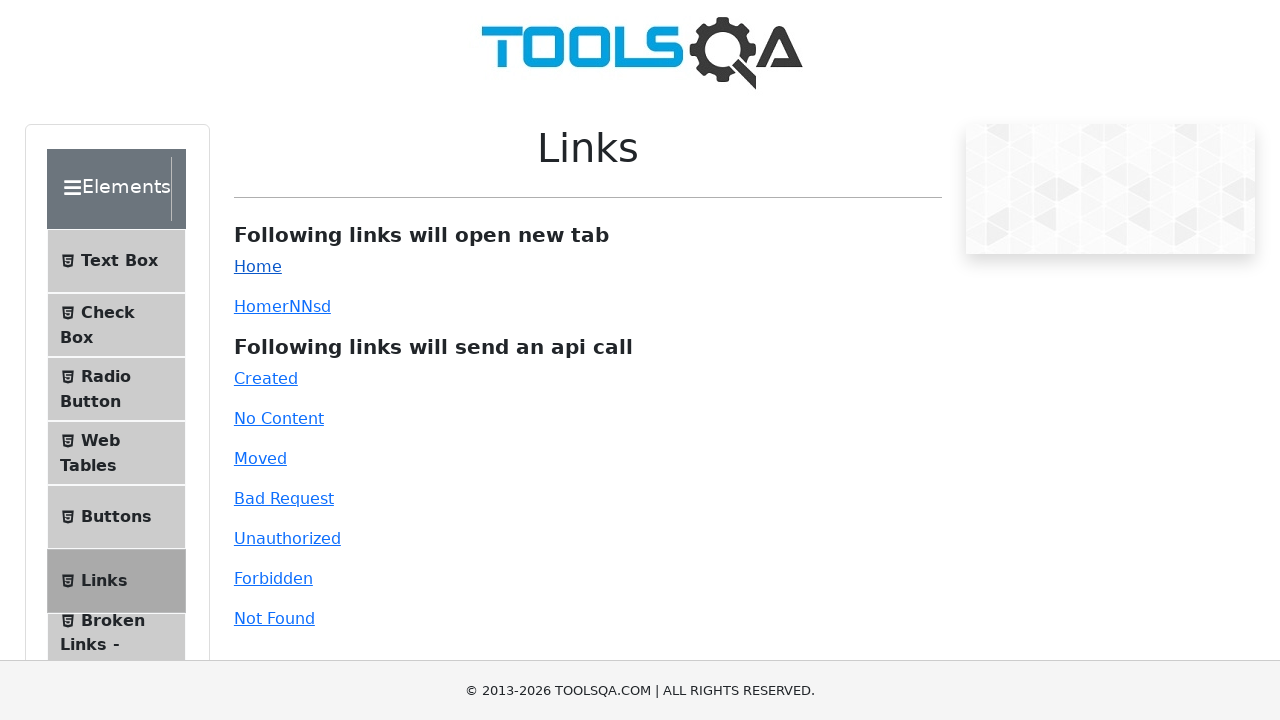

Verified element found by partial link text is visible
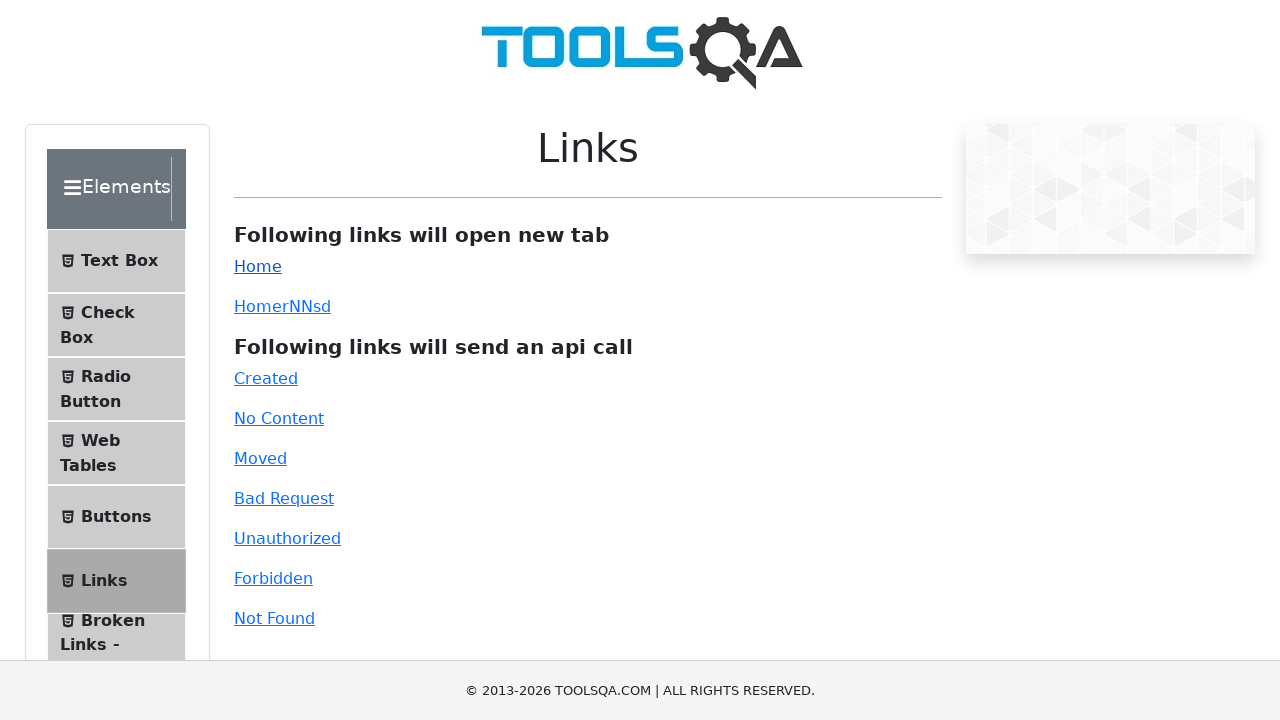

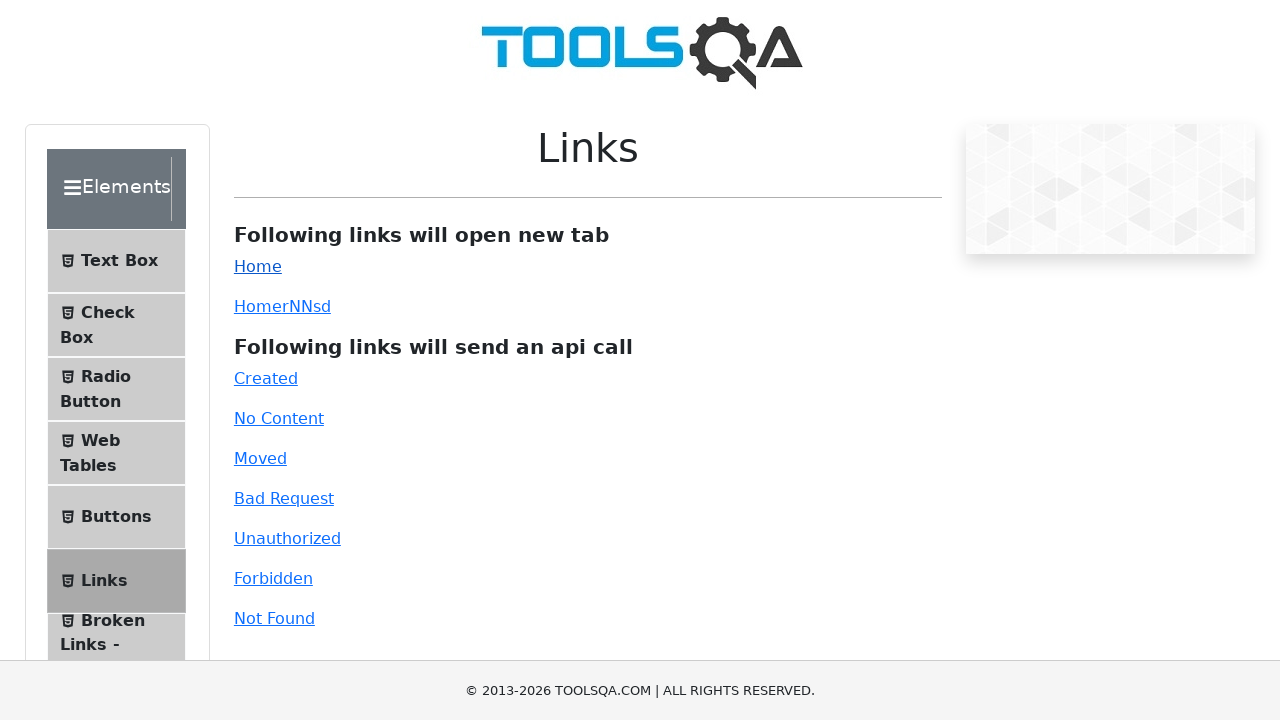